Tests hover functionality by hovering over user avatars to reveal hidden profile information

Starting URL: http://the-internet.herokuapp.com

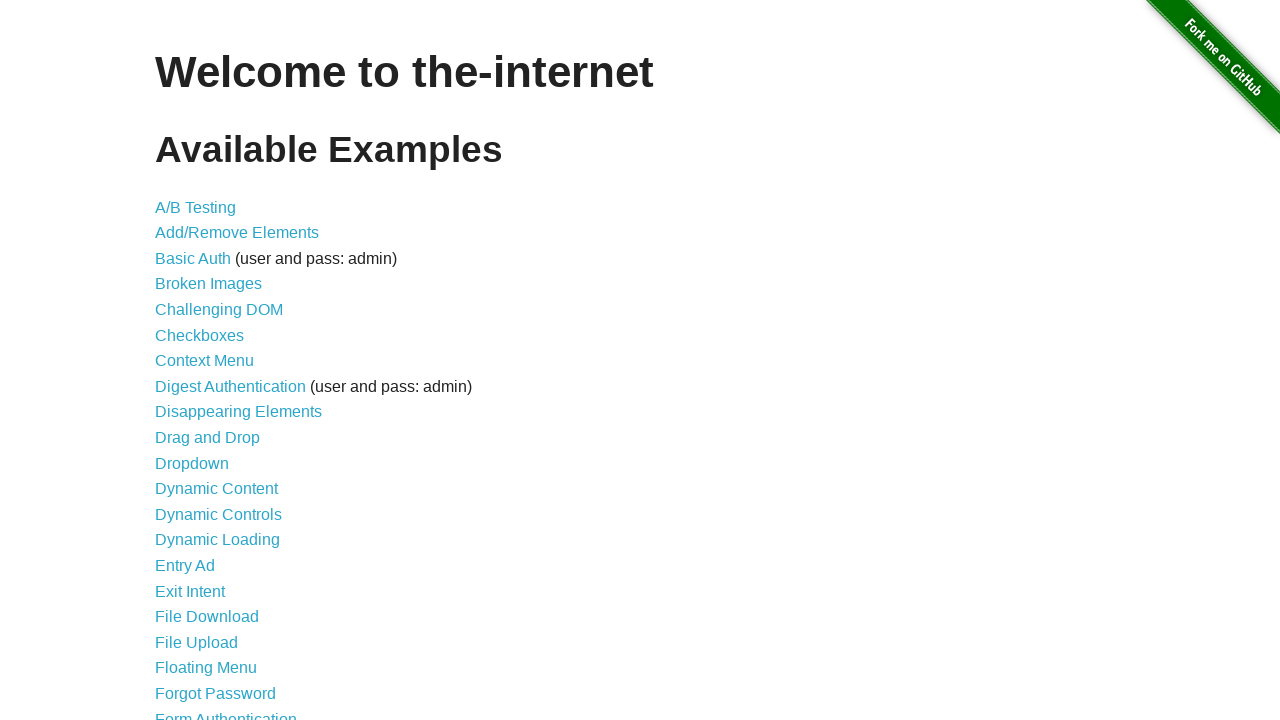

Clicked on Hovers link at (180, 360) on #content > ul > li:nth-child(25) > a
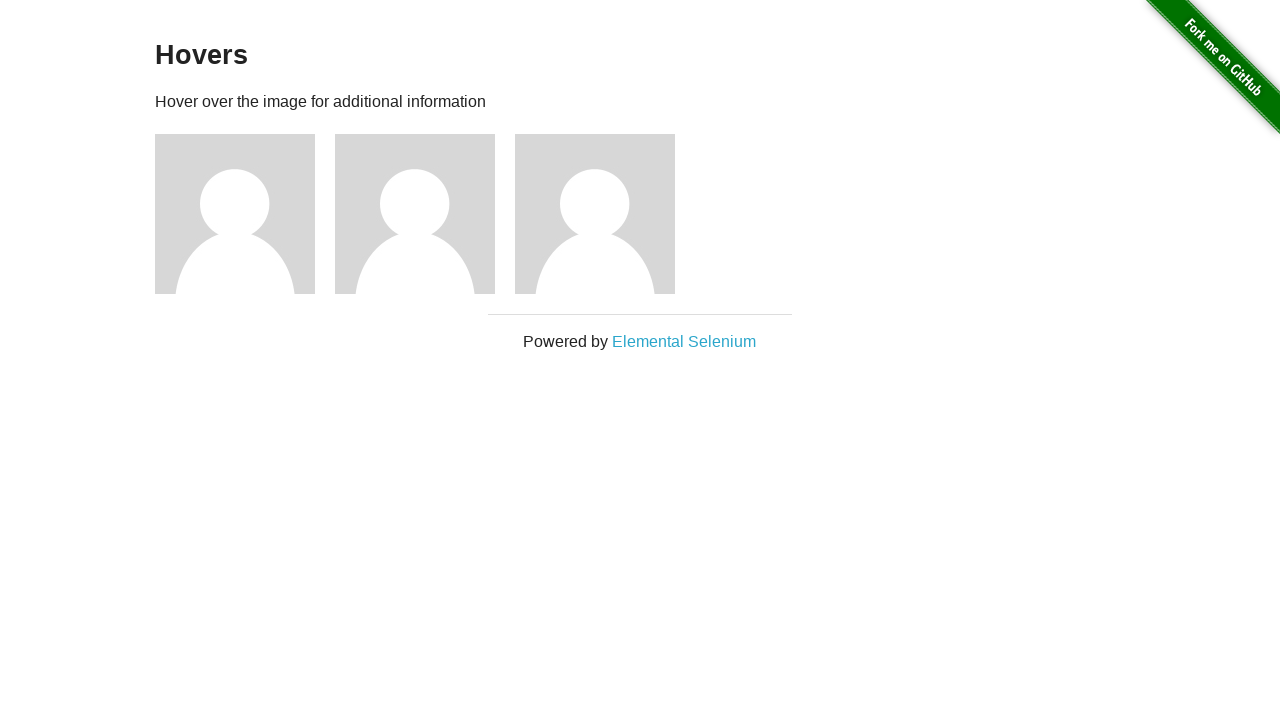

Hovered over first user avatar image at (235, 214) on #content > div > div:nth-child(3) > img
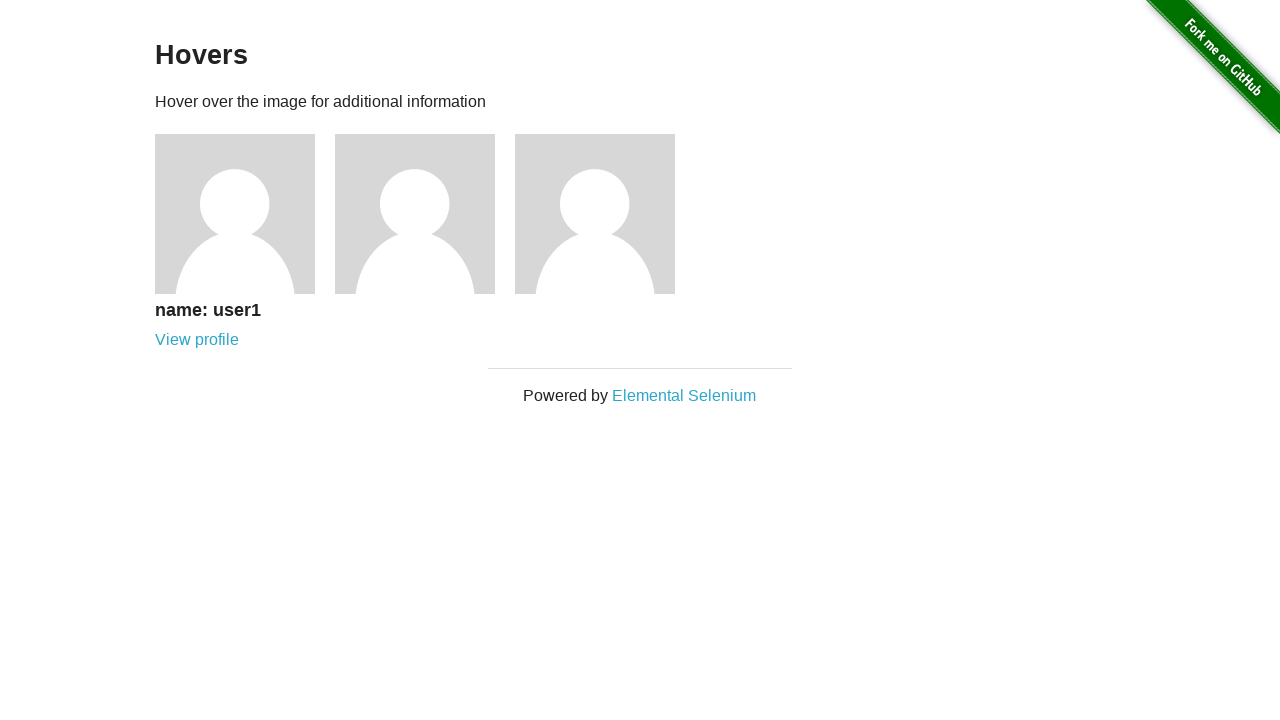

Hovered over first user profile link to reveal hidden information at (197, 340) on #content > div > div:nth-child(3) > div > a
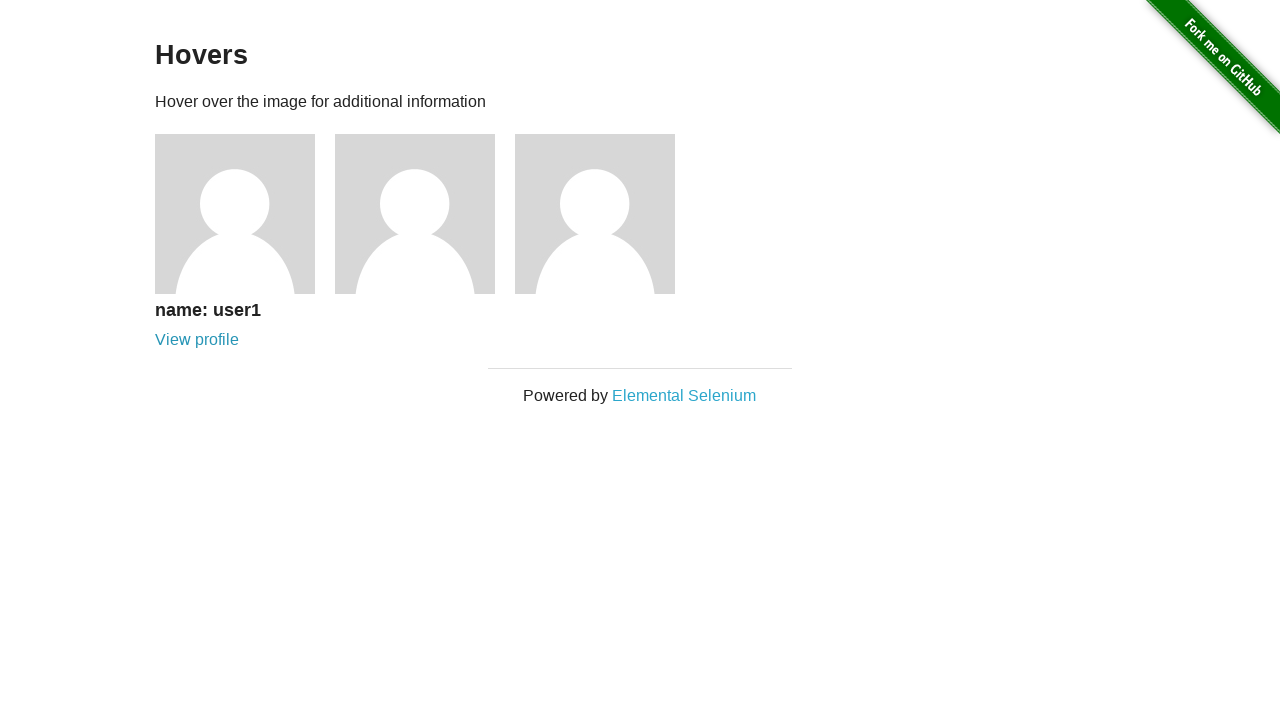

Hovered over second user avatar image at (415, 214) on #content > div > div:nth-child(4) > img
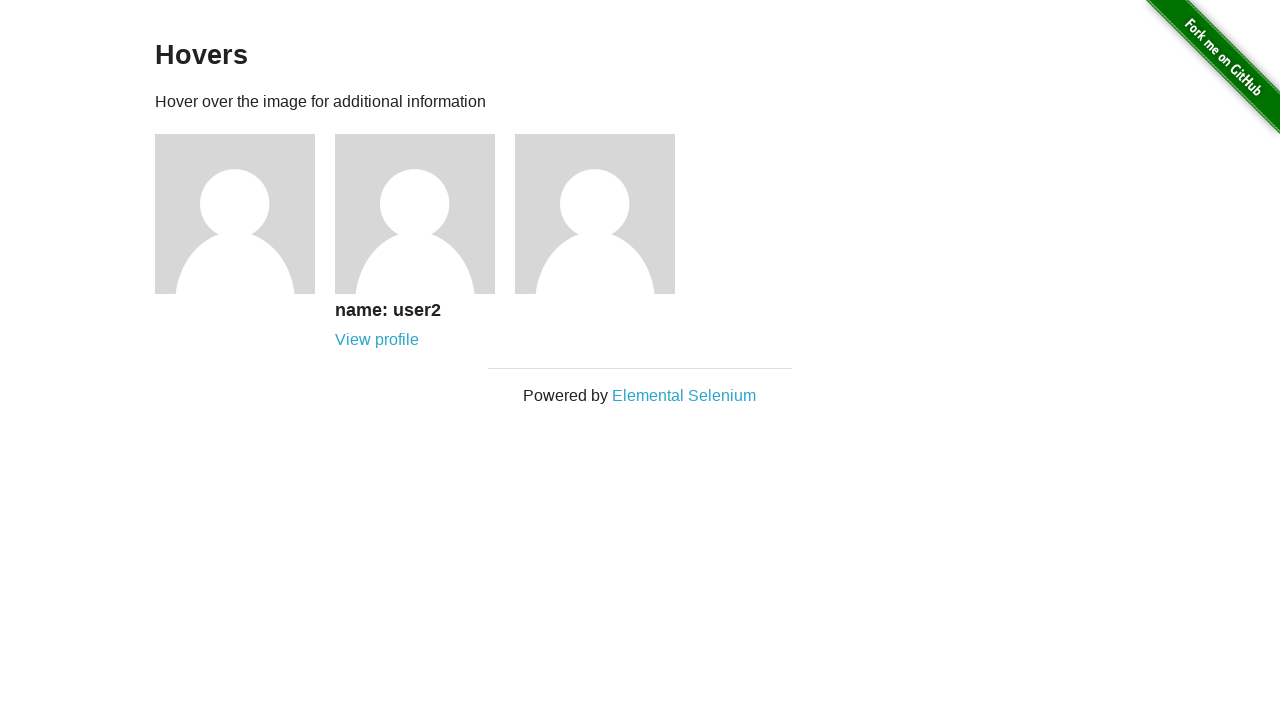

Hovered over second user profile link to reveal hidden information at (377, 340) on #content > div > div:nth-child(4) > div > a
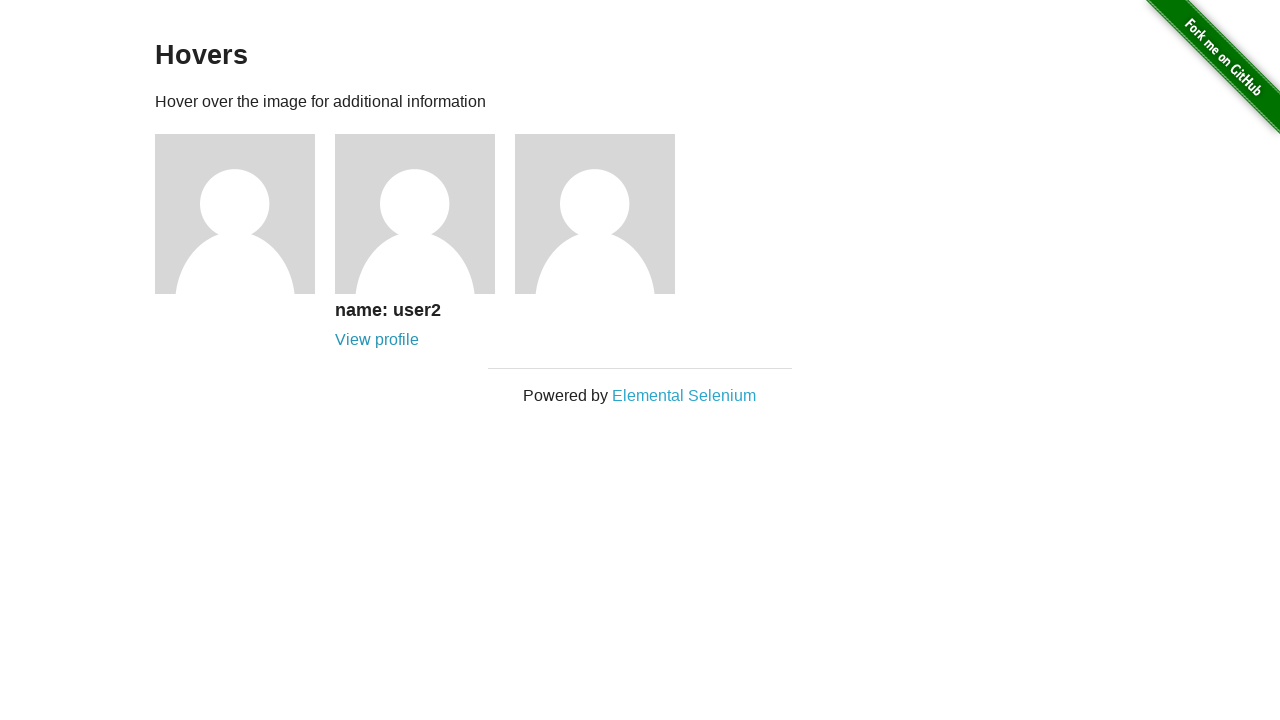

Hovered over third user avatar image at (595, 214) on #content > div > div:nth-child(5) > img
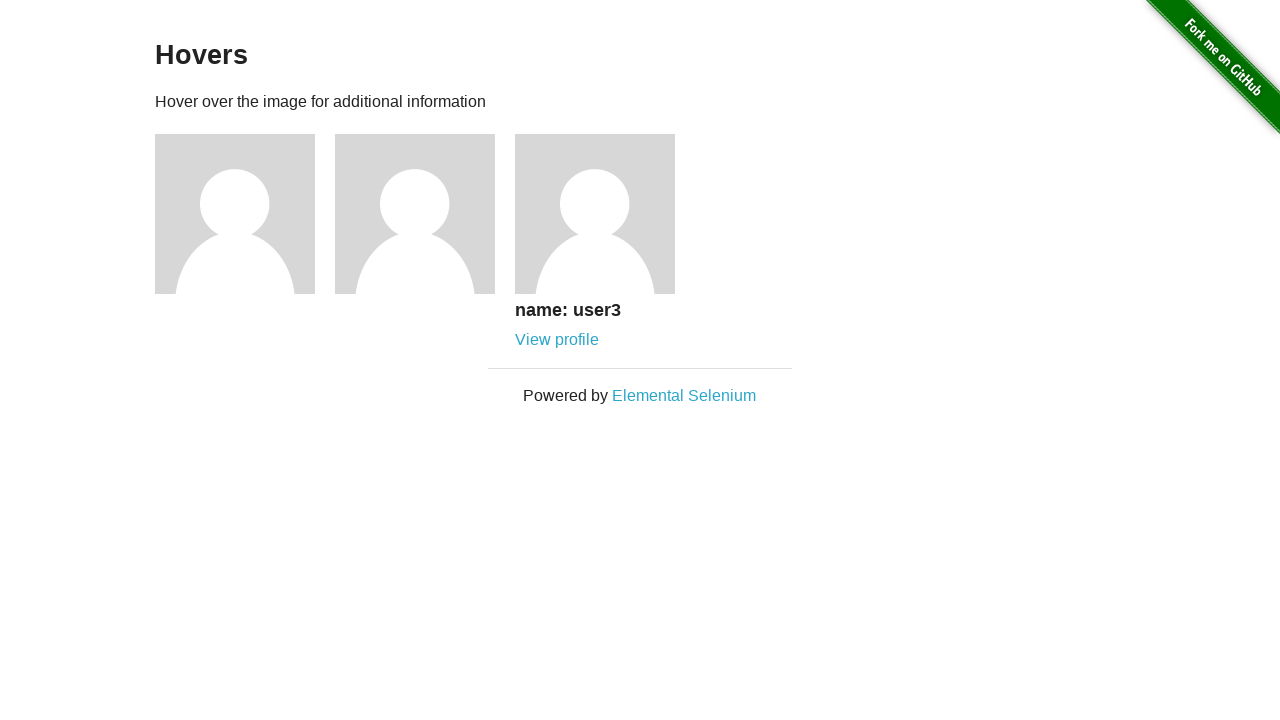

Hovered over third user profile link to reveal hidden information at (557, 340) on #content > div > div:nth-child(5) > div > a
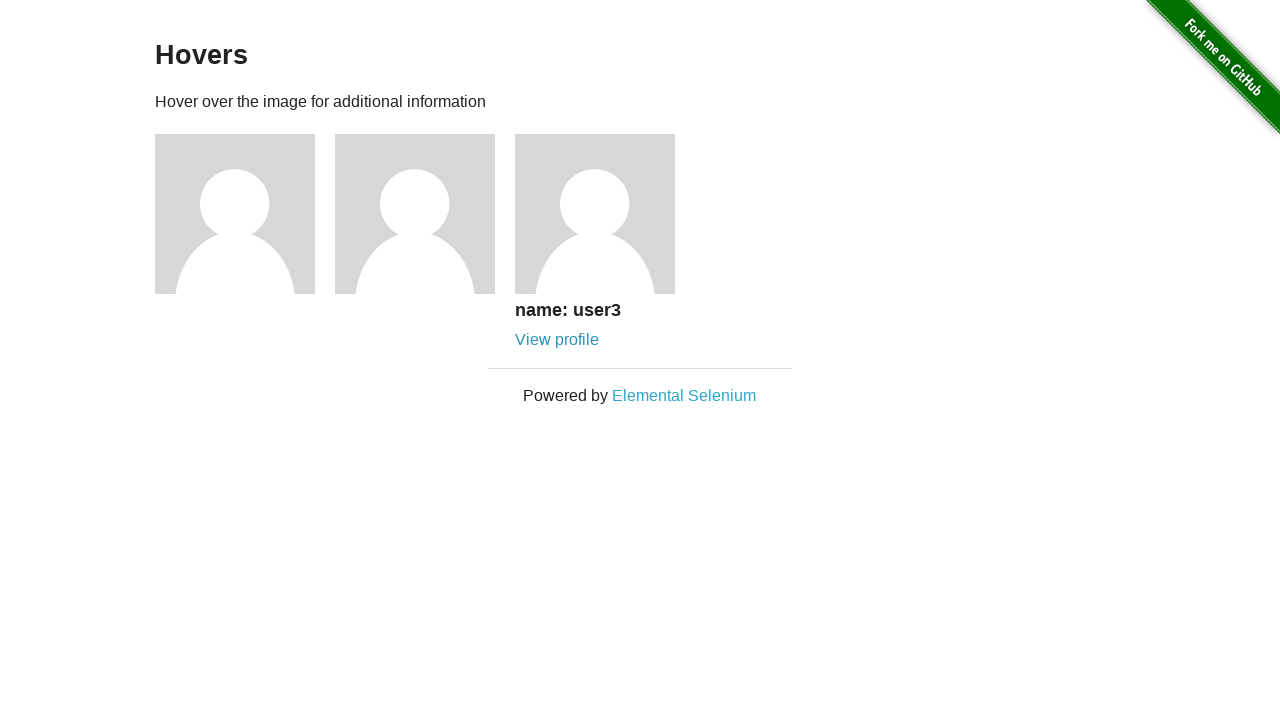

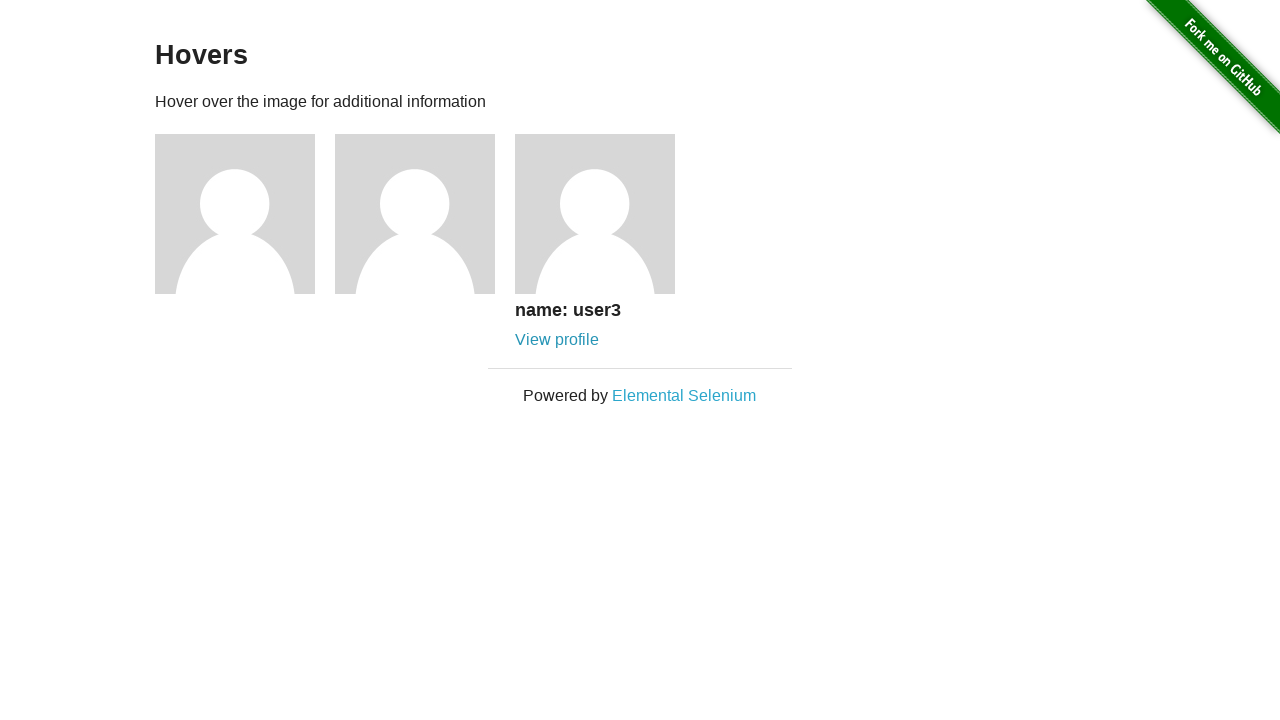